Navigates to a test page and executes JavaScript to change the document title and display an alert dialog

Starting URL: http://suninjuly.github.io/selects1.html

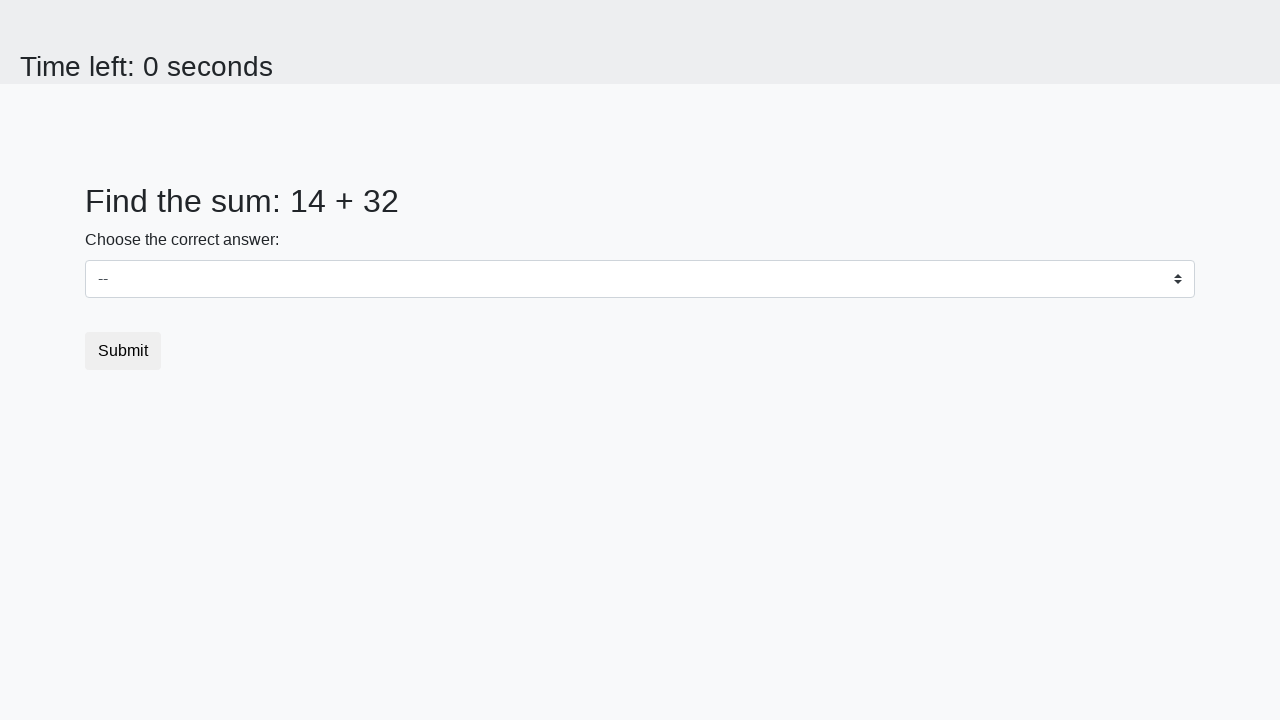

Executed JavaScript to change document title to 'Script executing' and display alert dialog
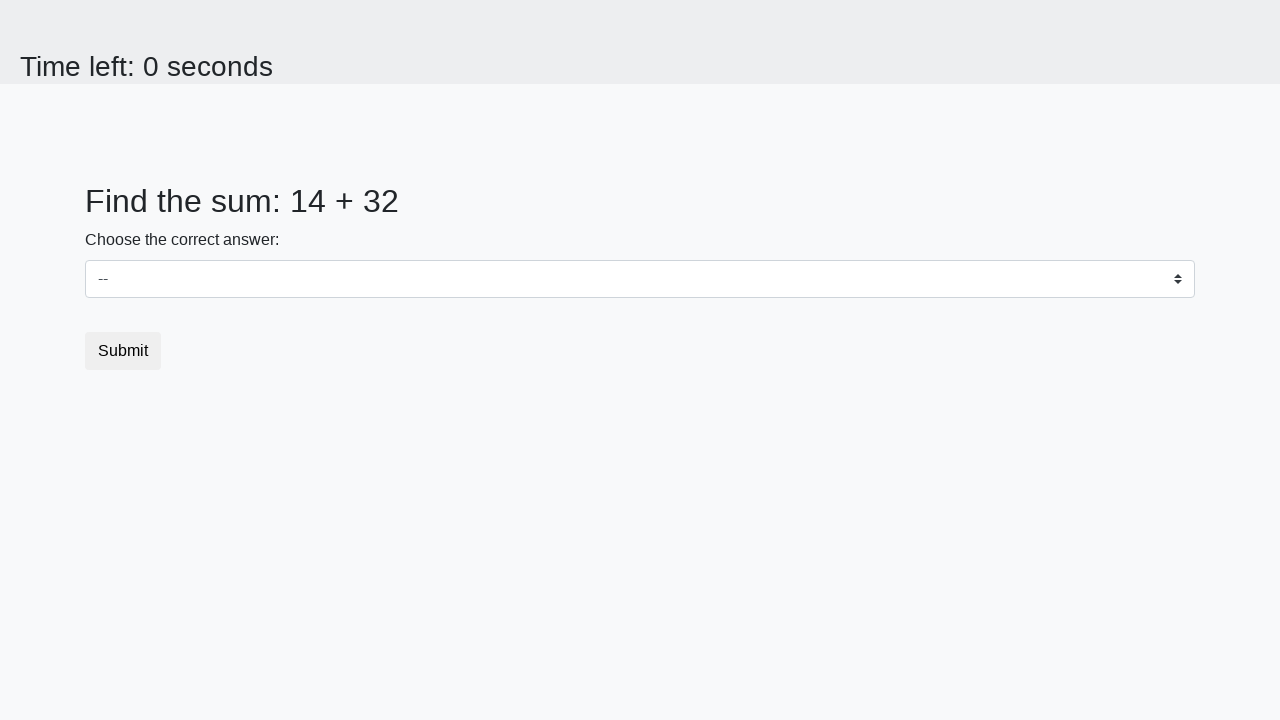

Set up dialog handler to accept alert dialogs
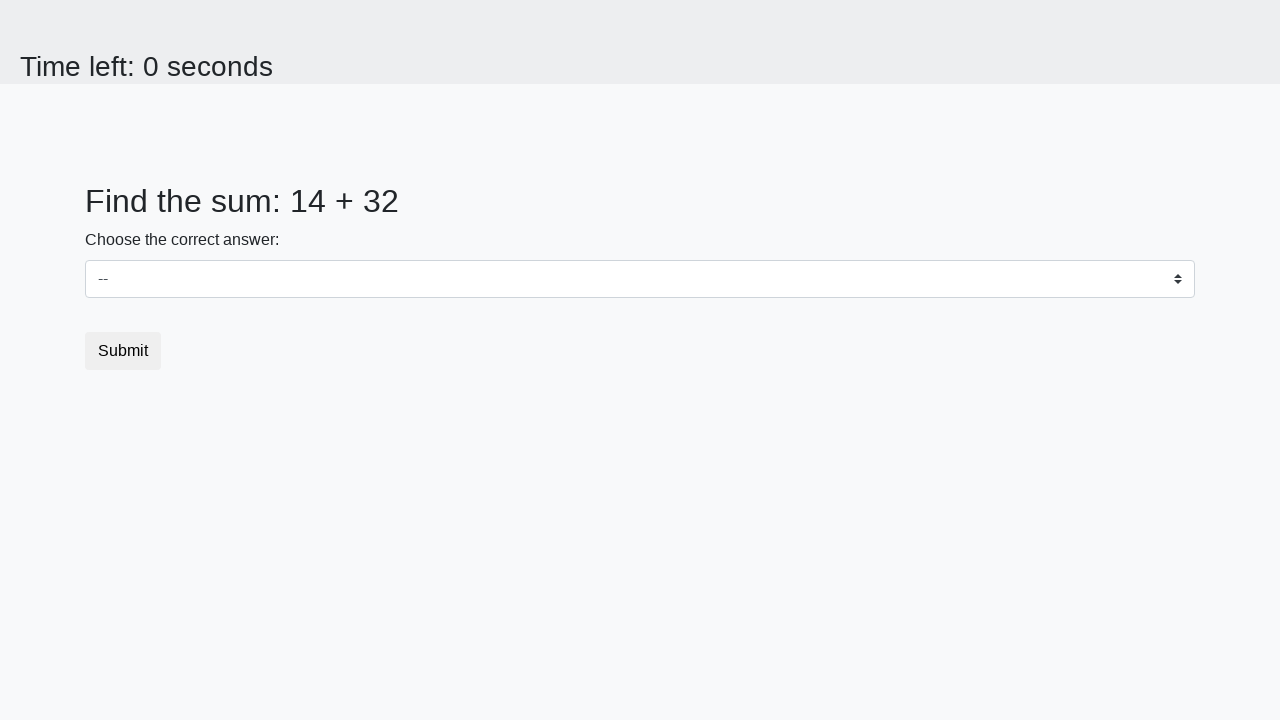

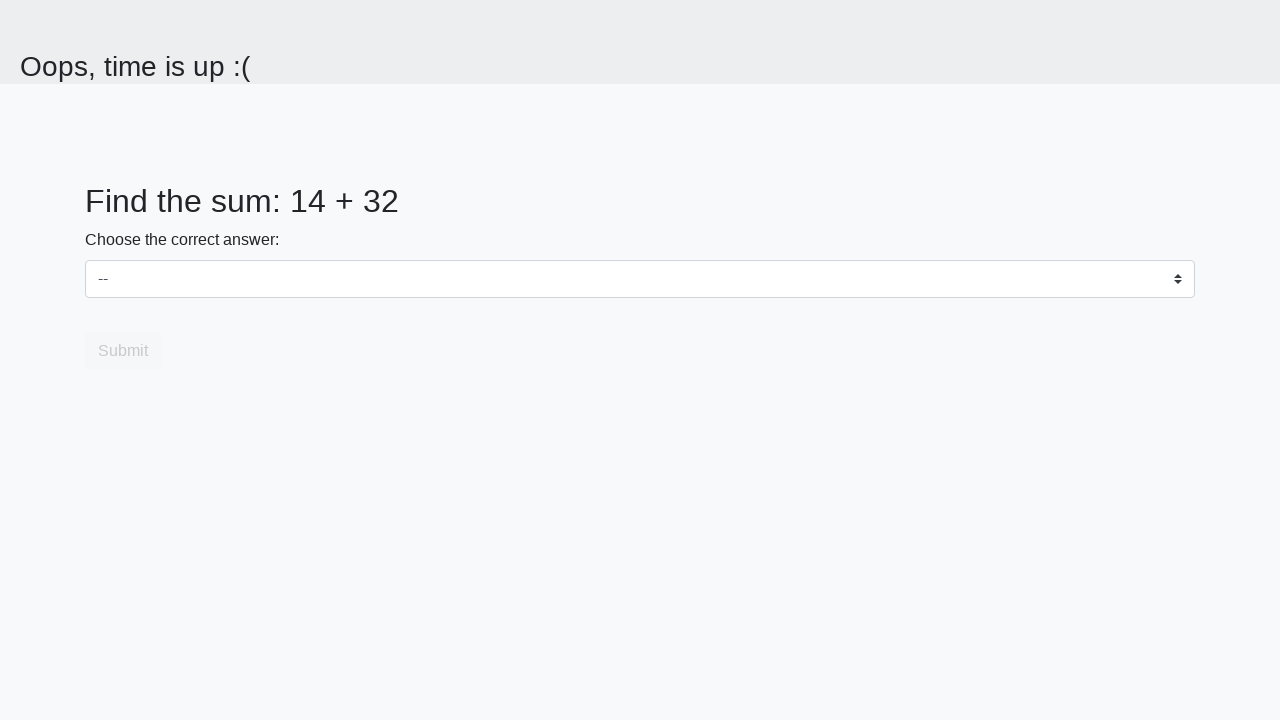